Navigates to YouTube homepage and scrolls down the page three times using the PAGE_DOWN key to load more content

Starting URL: https://youtube.com

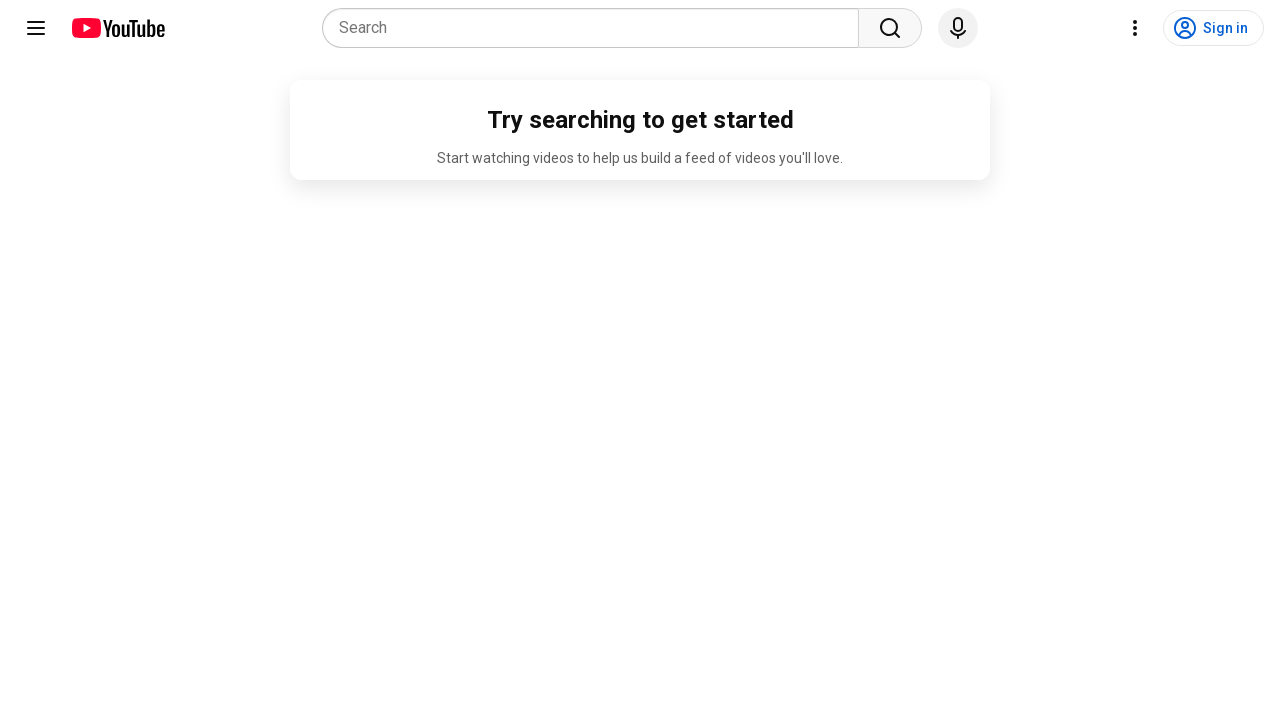

Navigated to YouTube homepage
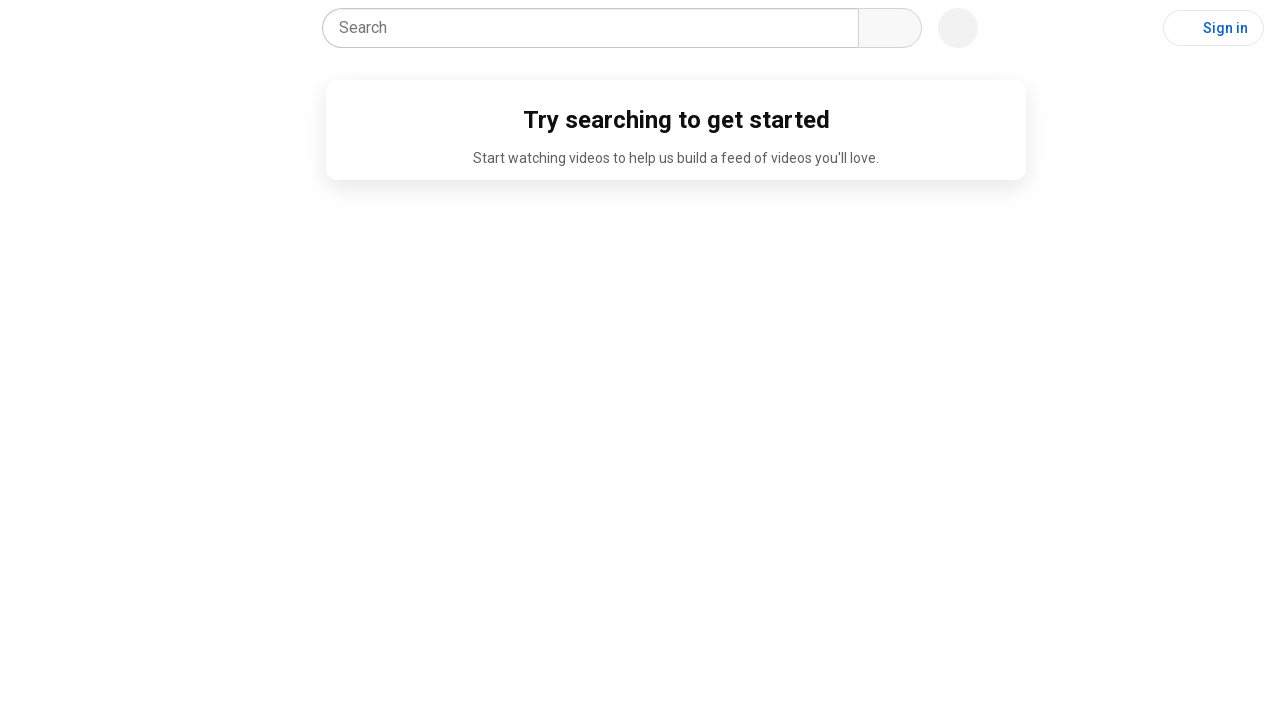

Pressed PAGE_DOWN to scroll down (scroll 1 of 3)
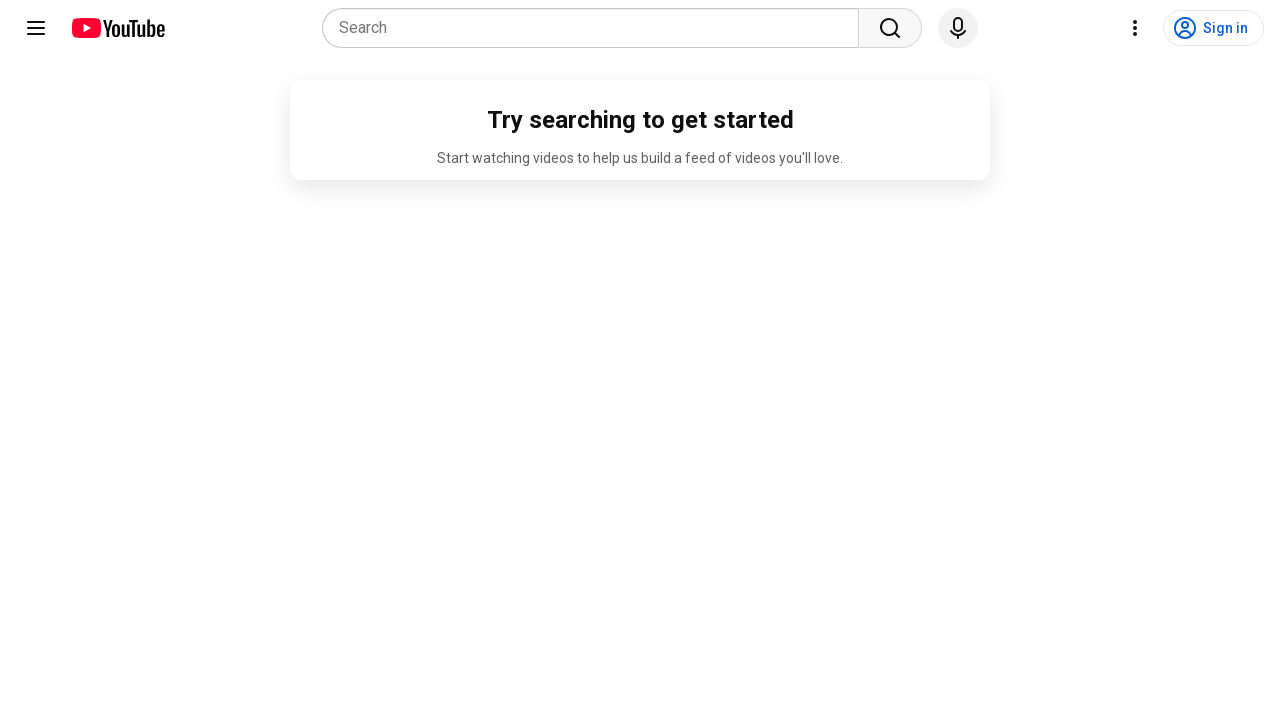

Waited 500ms for content to load after scroll 1
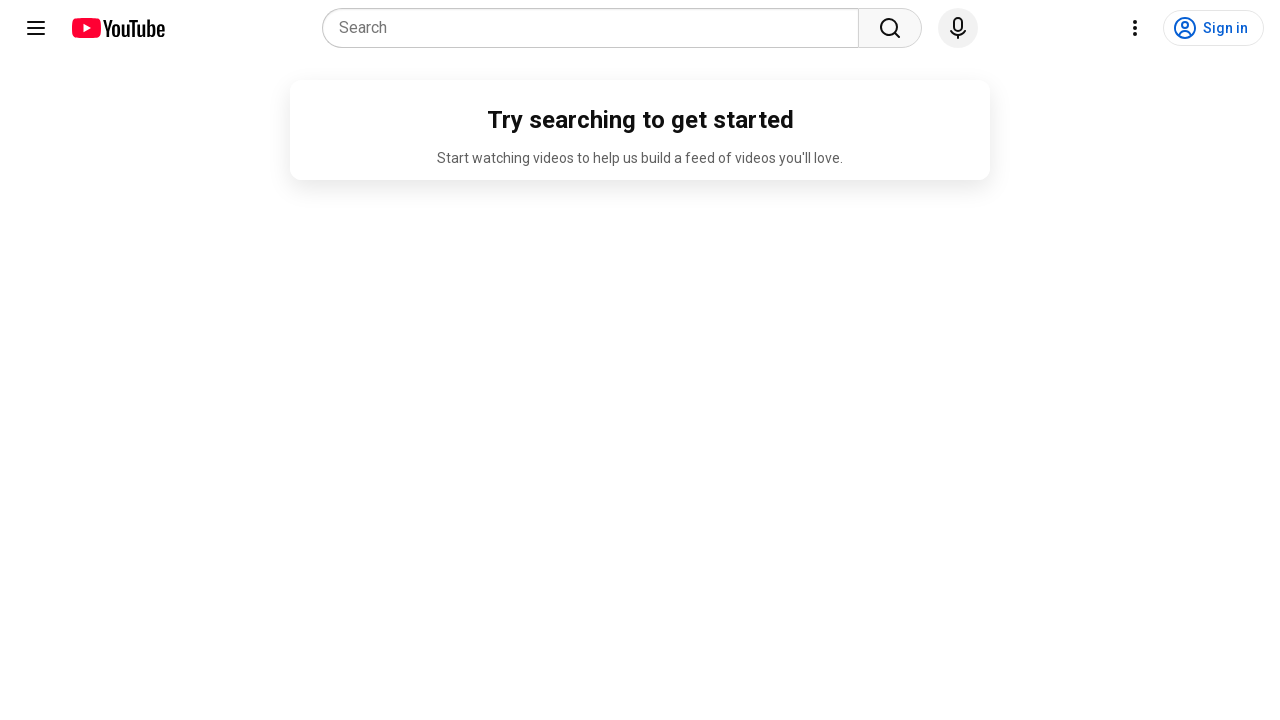

Pressed PAGE_DOWN to scroll down (scroll 2 of 3)
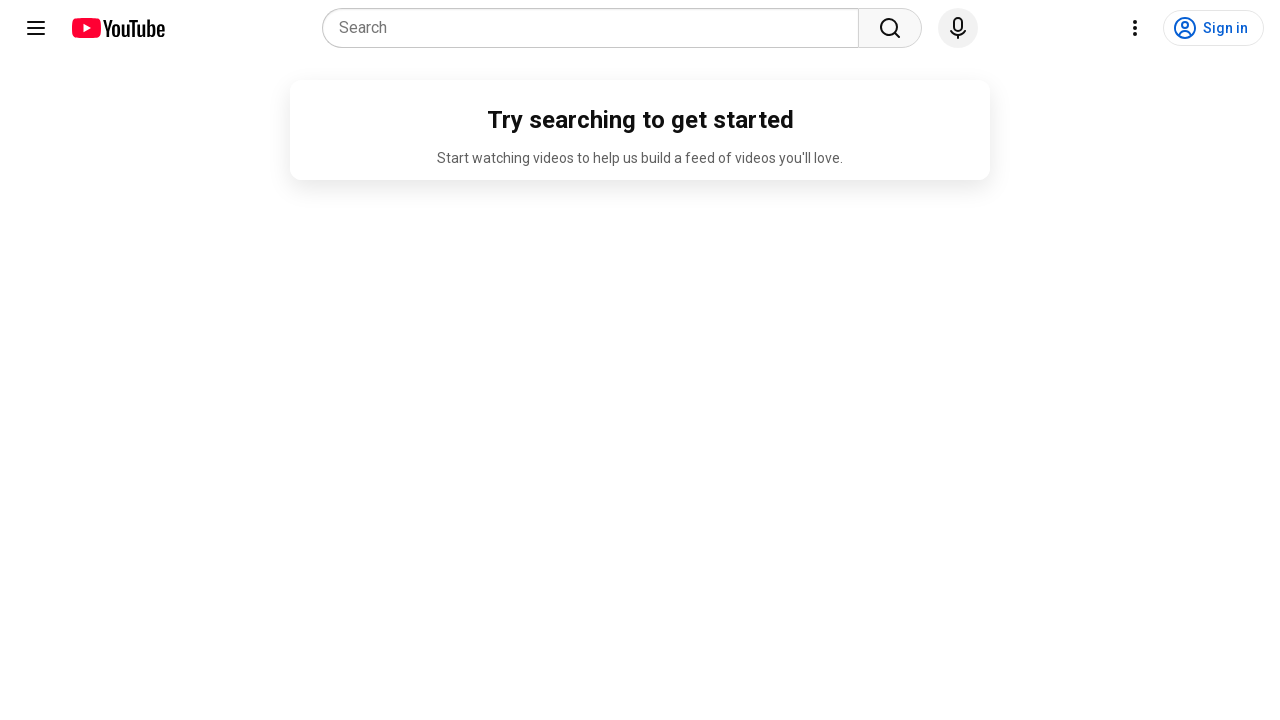

Waited 500ms for content to load after scroll 2
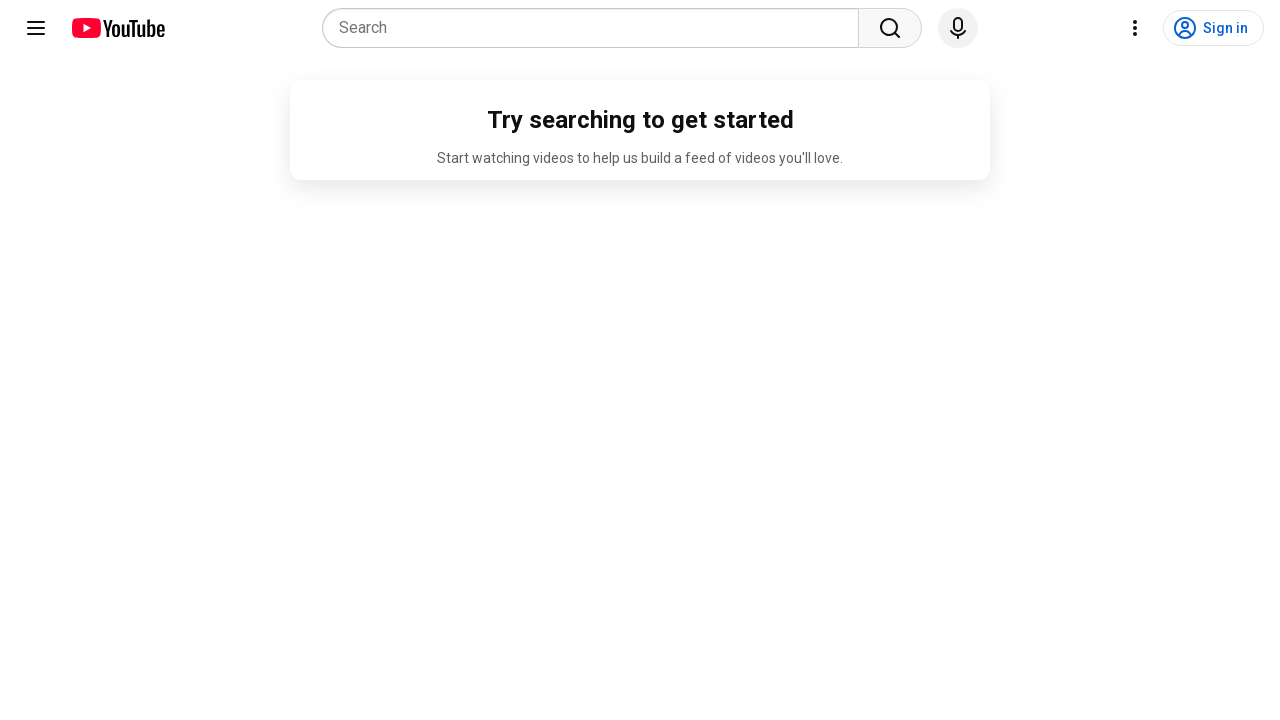

Pressed PAGE_DOWN to scroll down (scroll 3 of 3)
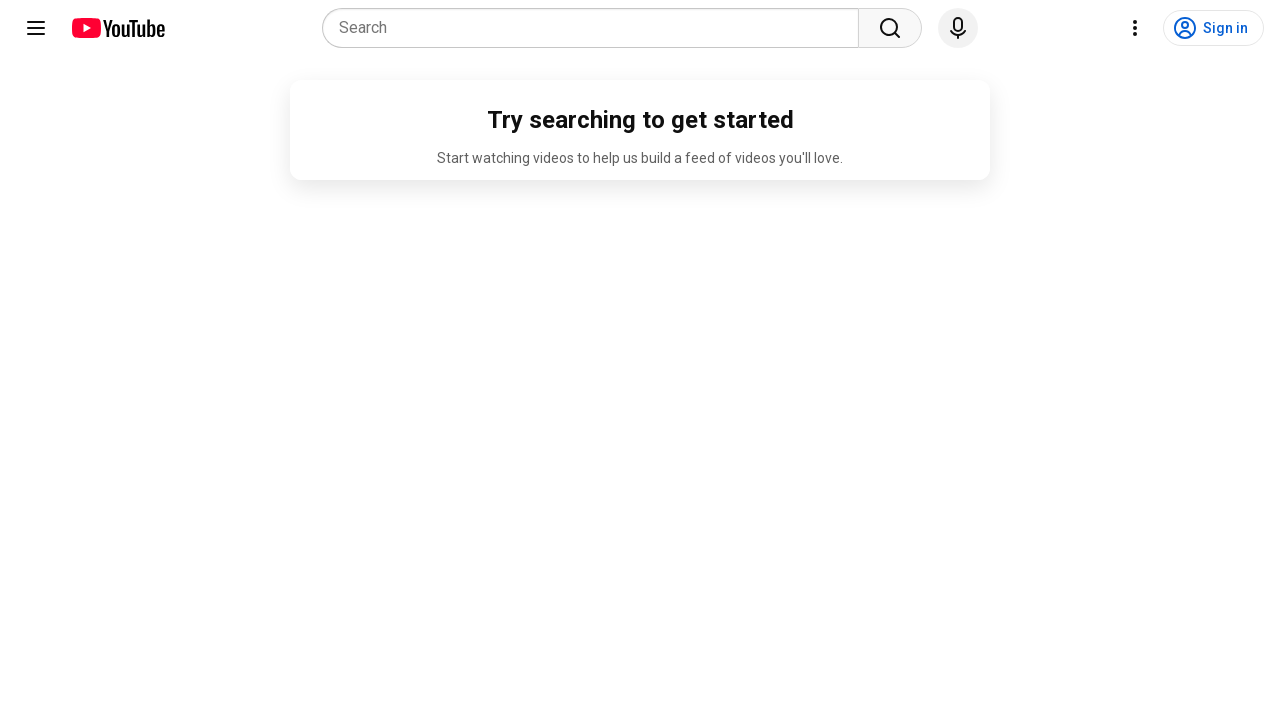

Waited 500ms for content to load after scroll 3
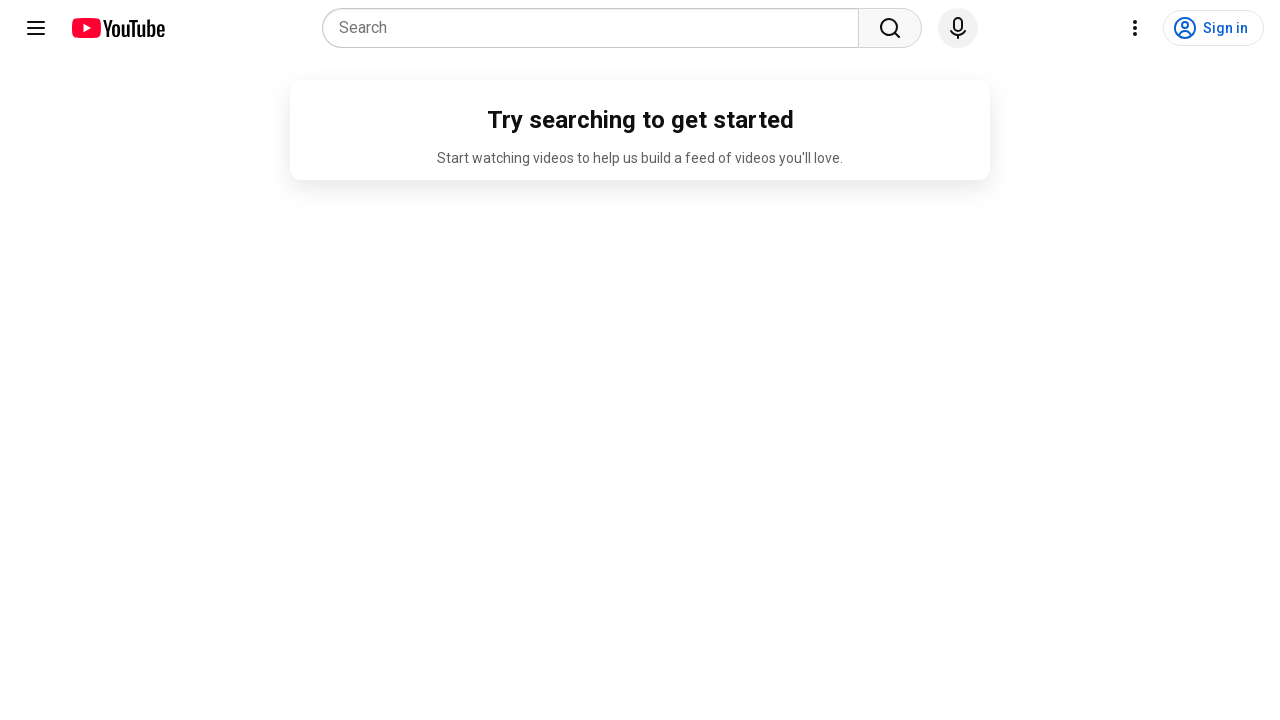

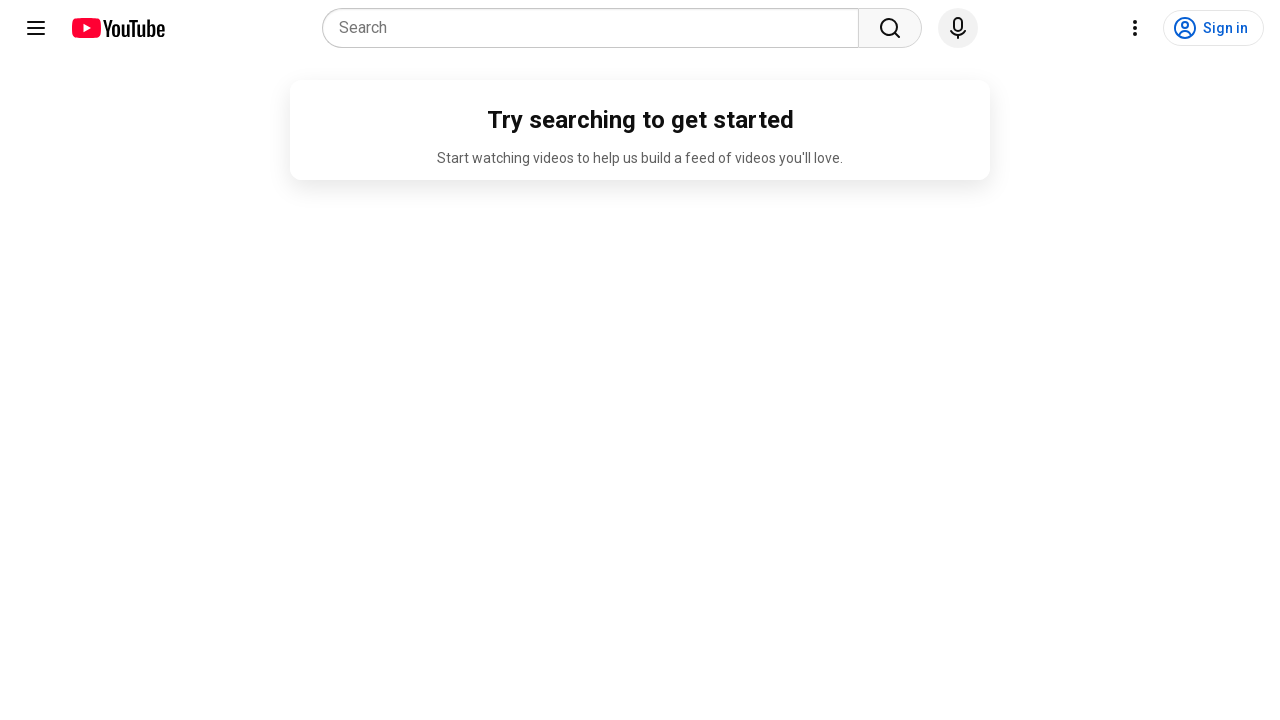